Tests the contact form submission with a different email by navigating to Contact Us page, filling form fields, and submitting.

Starting URL: https://shopdemo-alex-hot.koyeb.app/

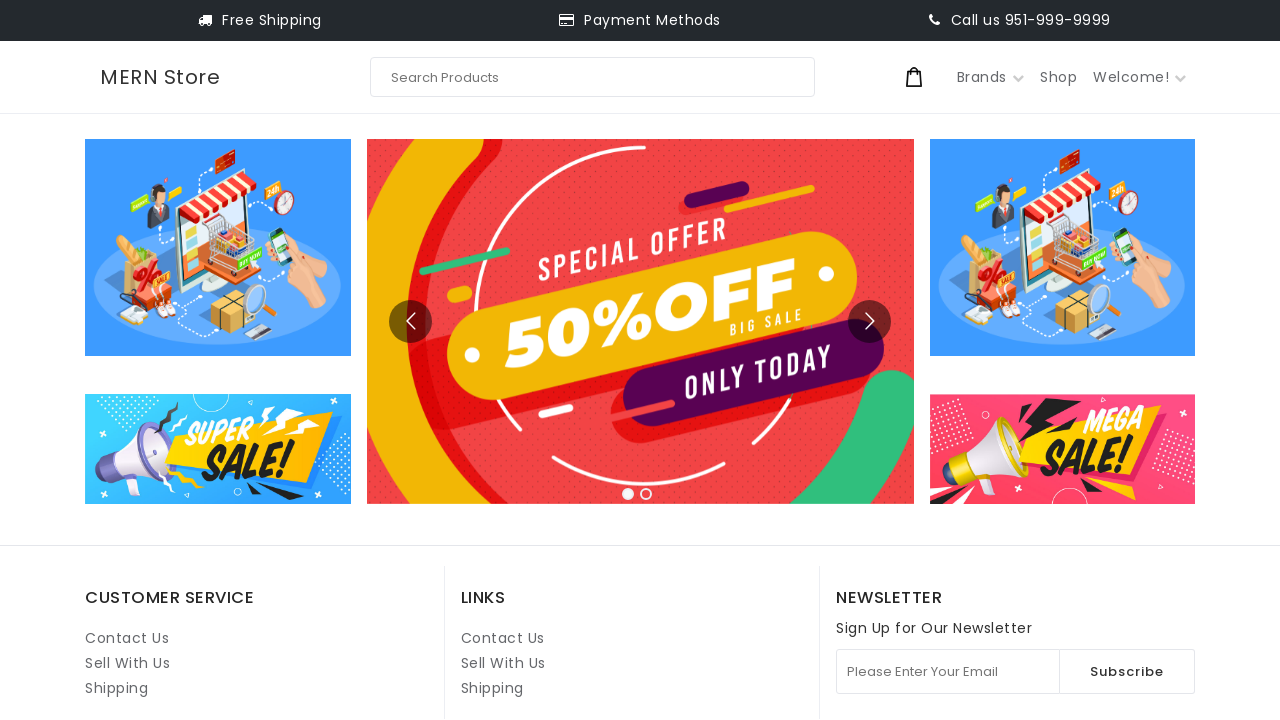

Clicked on Contact Us link at (503, 638) on internal:role=link[name="Contact Us"i] >> nth=1
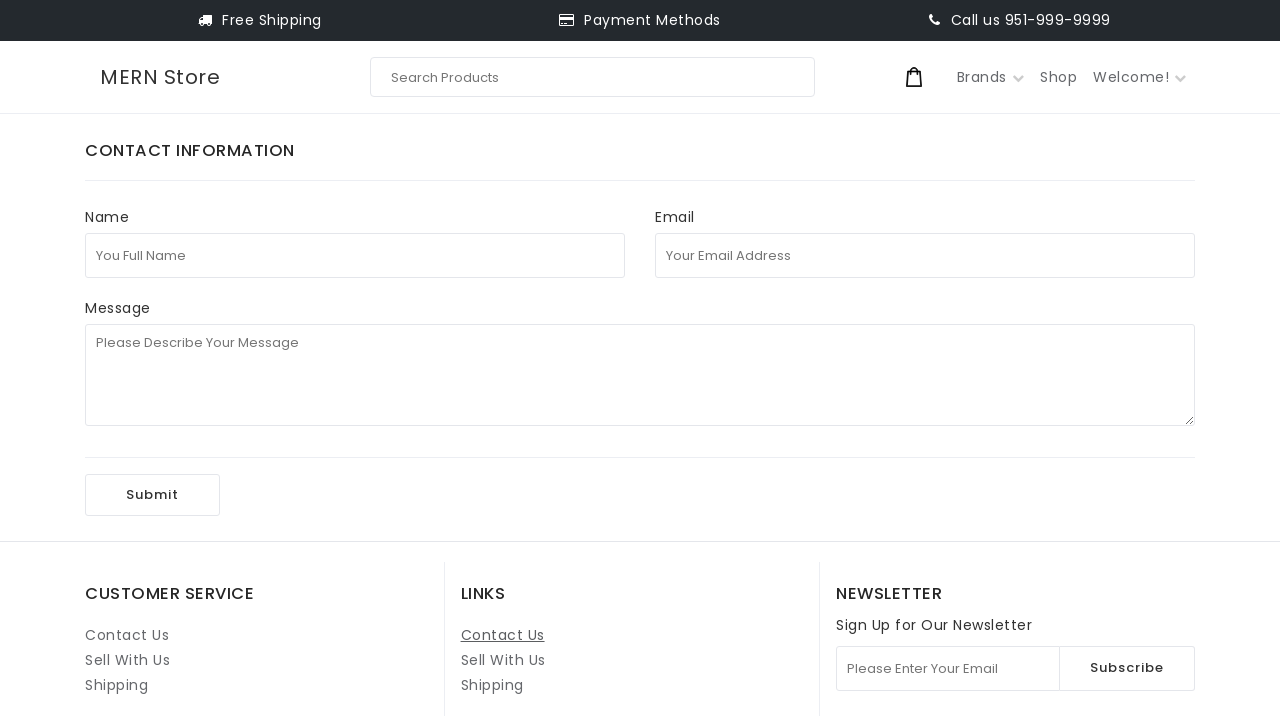

Clicked on full name field at (355, 255) on internal:attr=[placeholder="You Full Name"i]
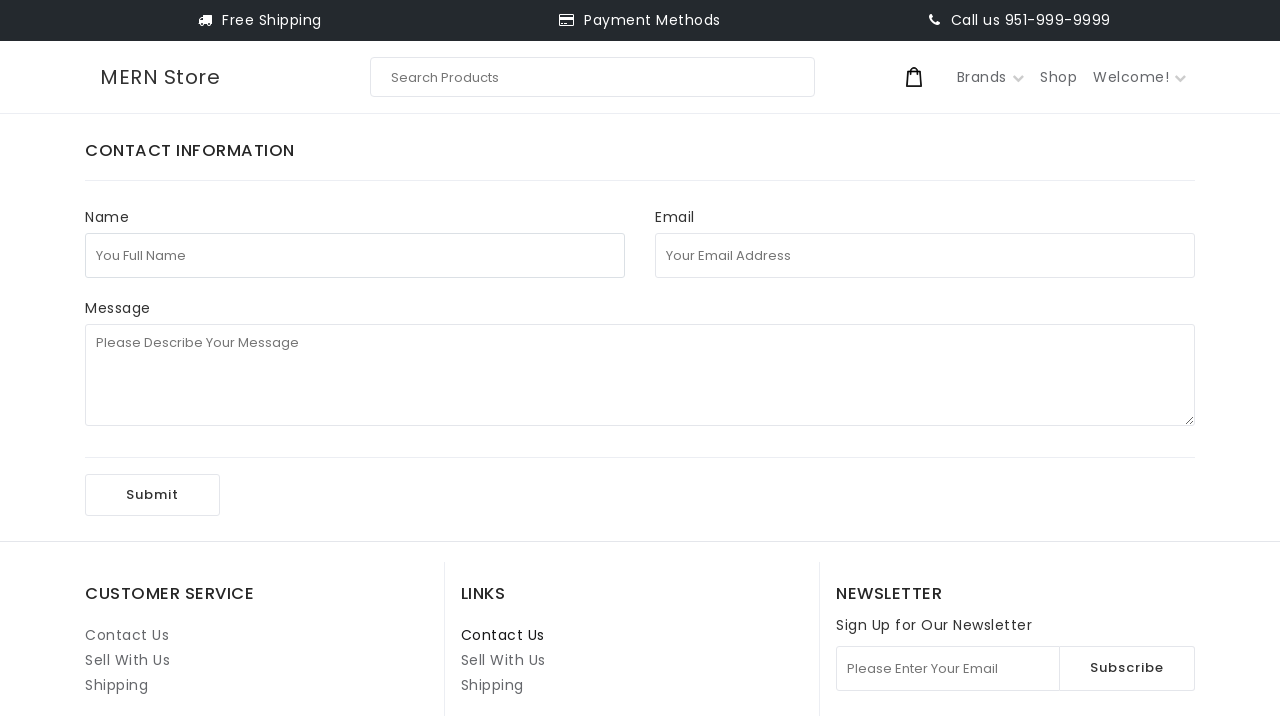

Filled full name field with 'test123' on internal:attr=[placeholder="You Full Name"i]
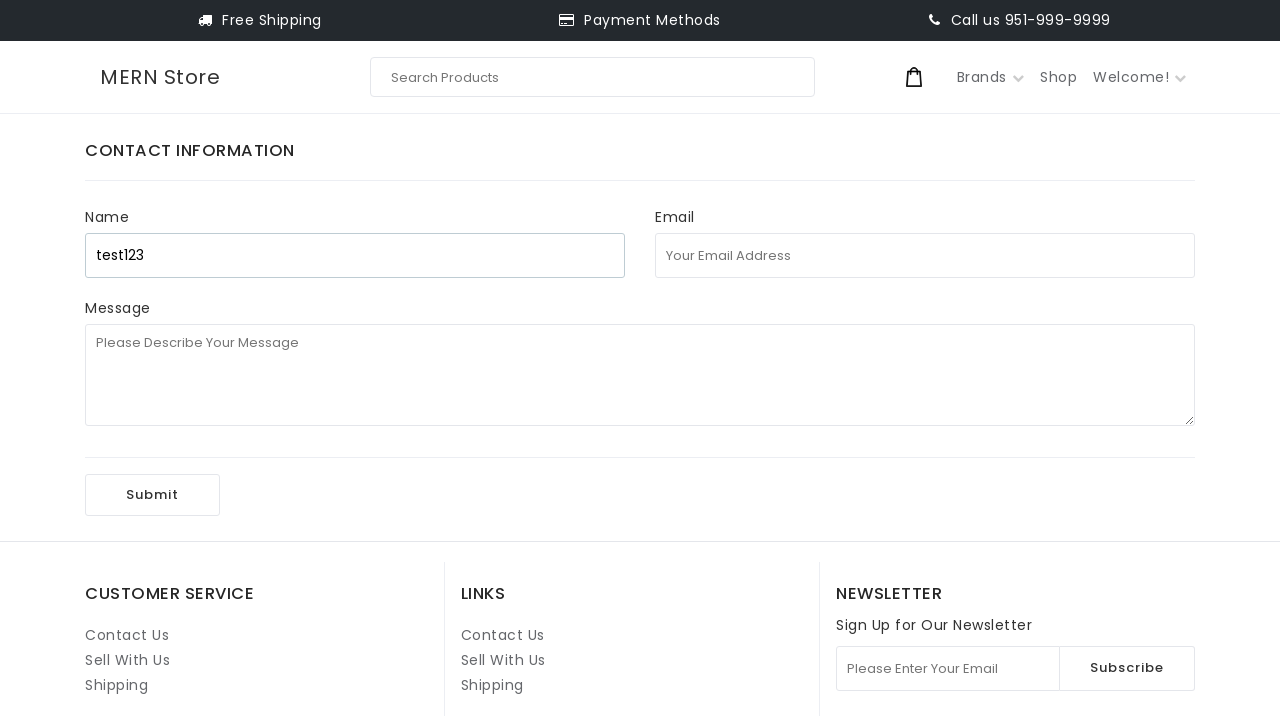

Clicked on email address field at (925, 255) on internal:attr=[placeholder="Your Email Address"i]
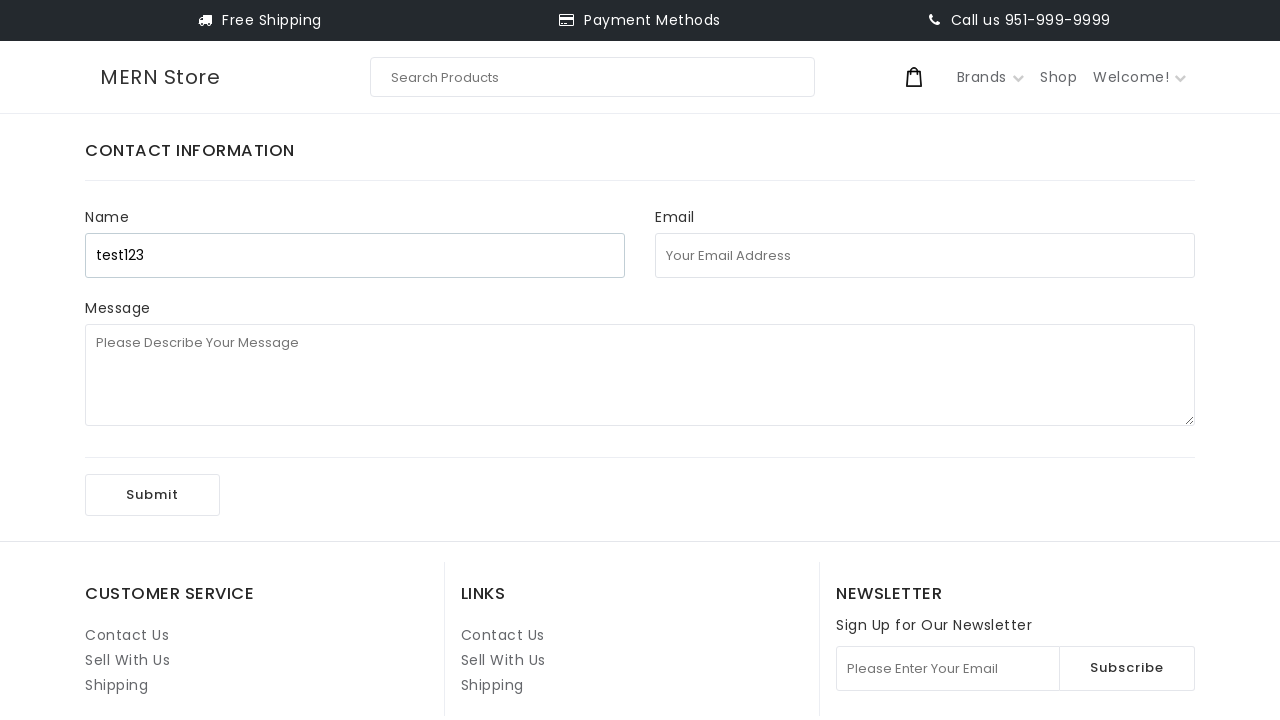

Filled email address field with 'test1971@uuu.com' on internal:attr=[placeholder="Your Email Address"i]
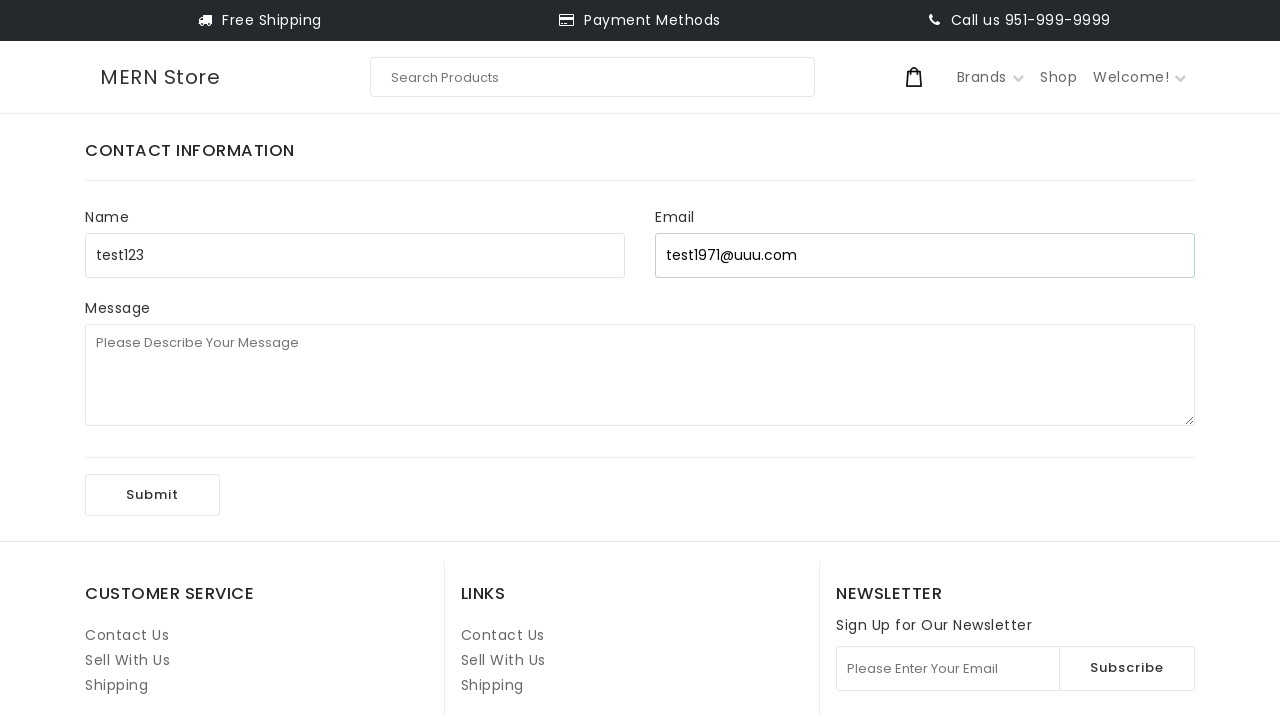

Clicked on message field at (640, 375) on internal:attr=[placeholder="Please Describe Your Message"i]
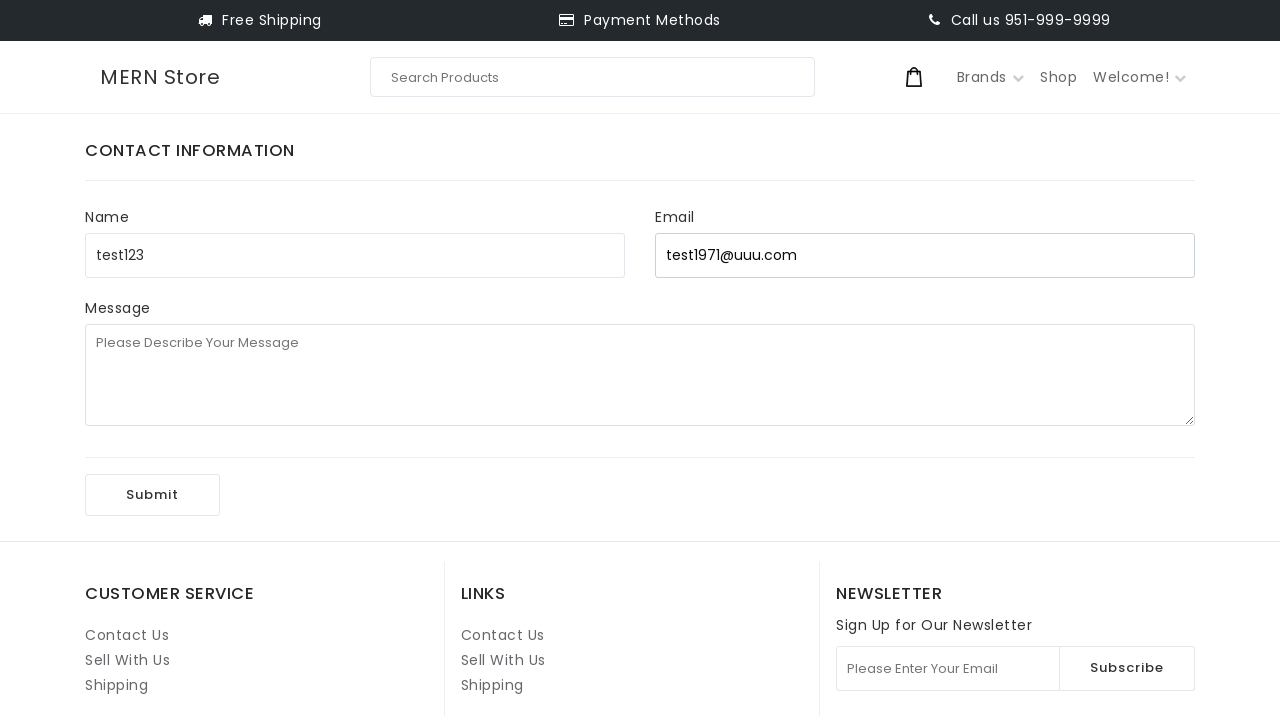

Filled message field with '1st playwright test' on internal:attr=[placeholder="Please Describe Your Message"i]
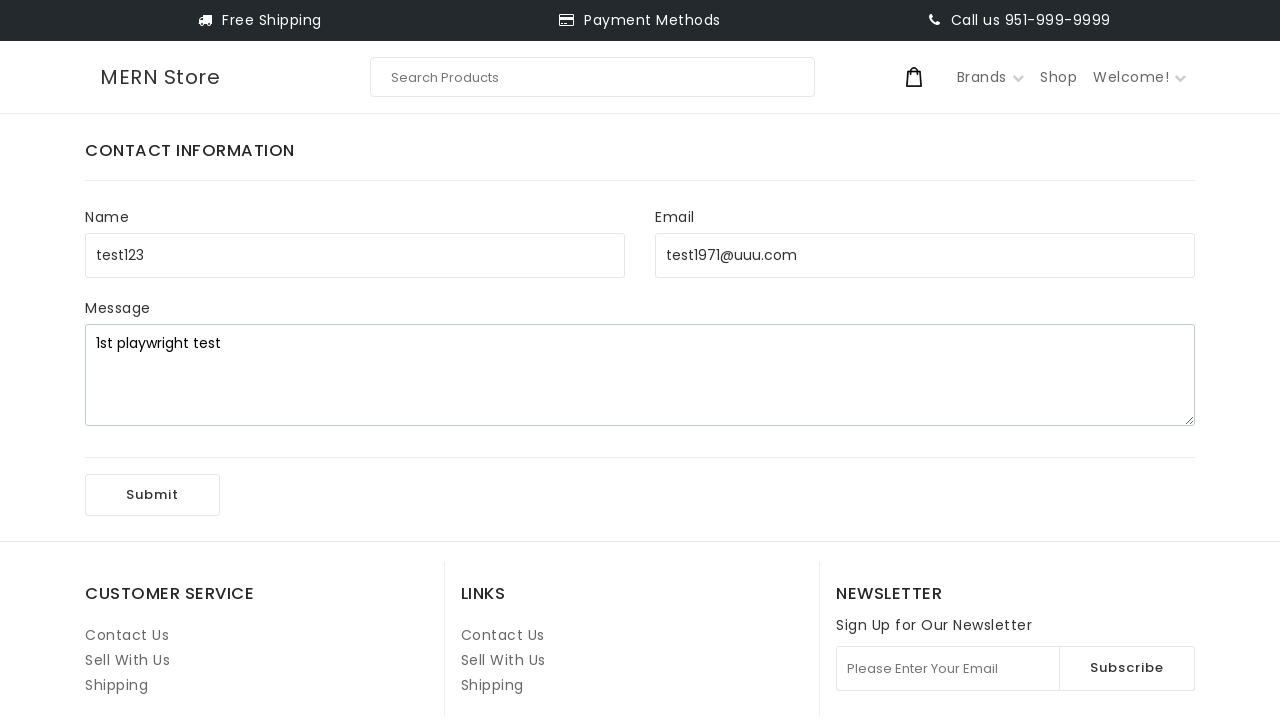

Clicked Submit button to submit the contact form at (152, 495) on internal:role=button[name="Submit"i]
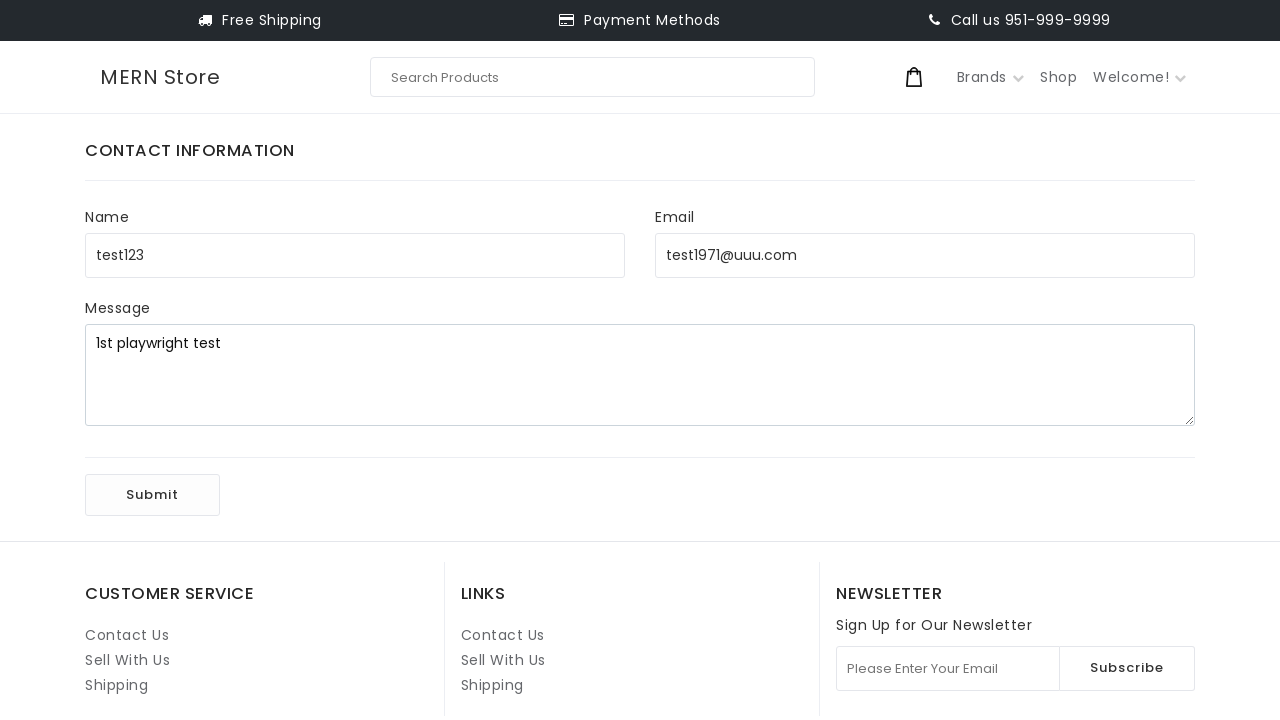

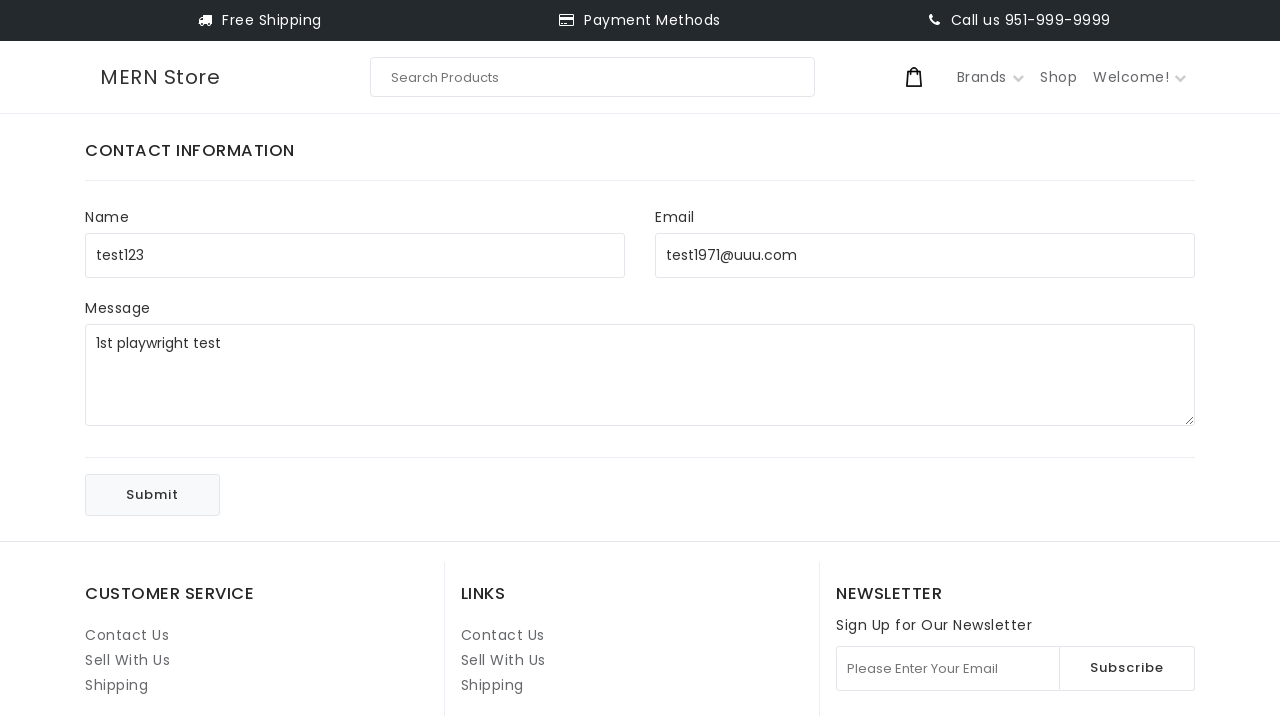